Tests a prompt alert box by clicking the trigger button, entering text into the prompt, and accepting it

Starting URL: https://demoqa.com/alerts

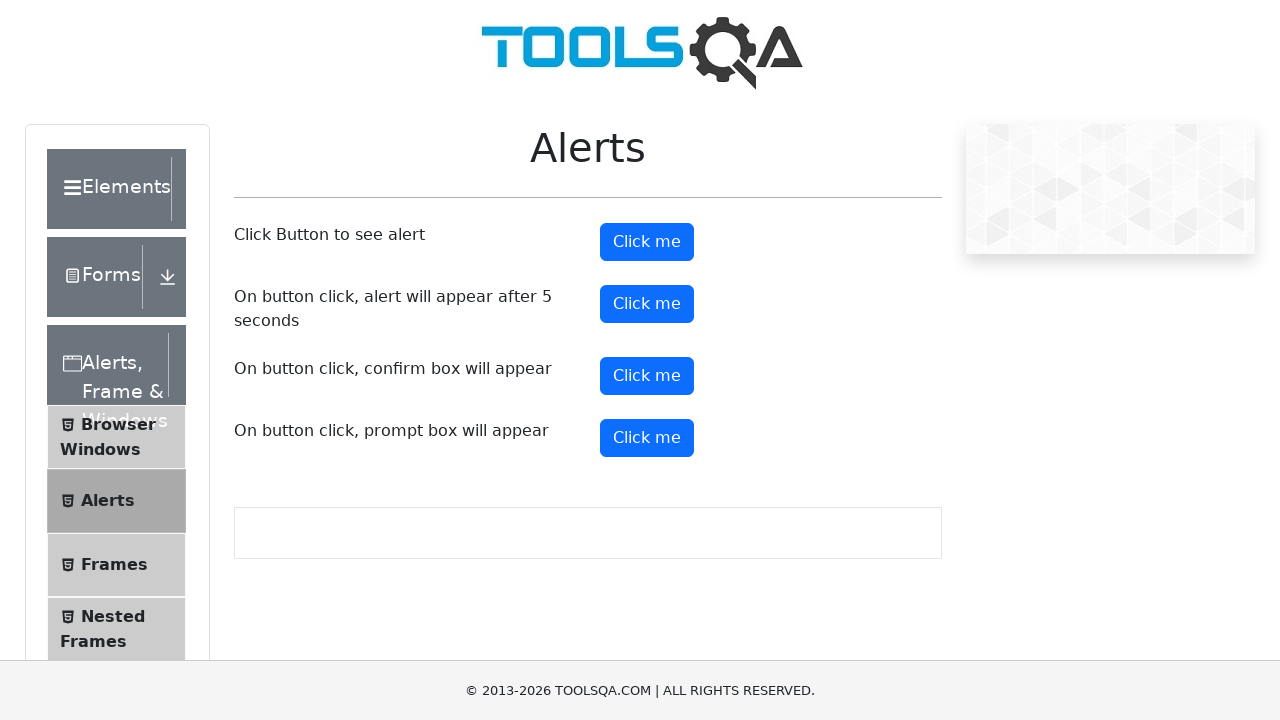

Set up dialog handler for prompt alert
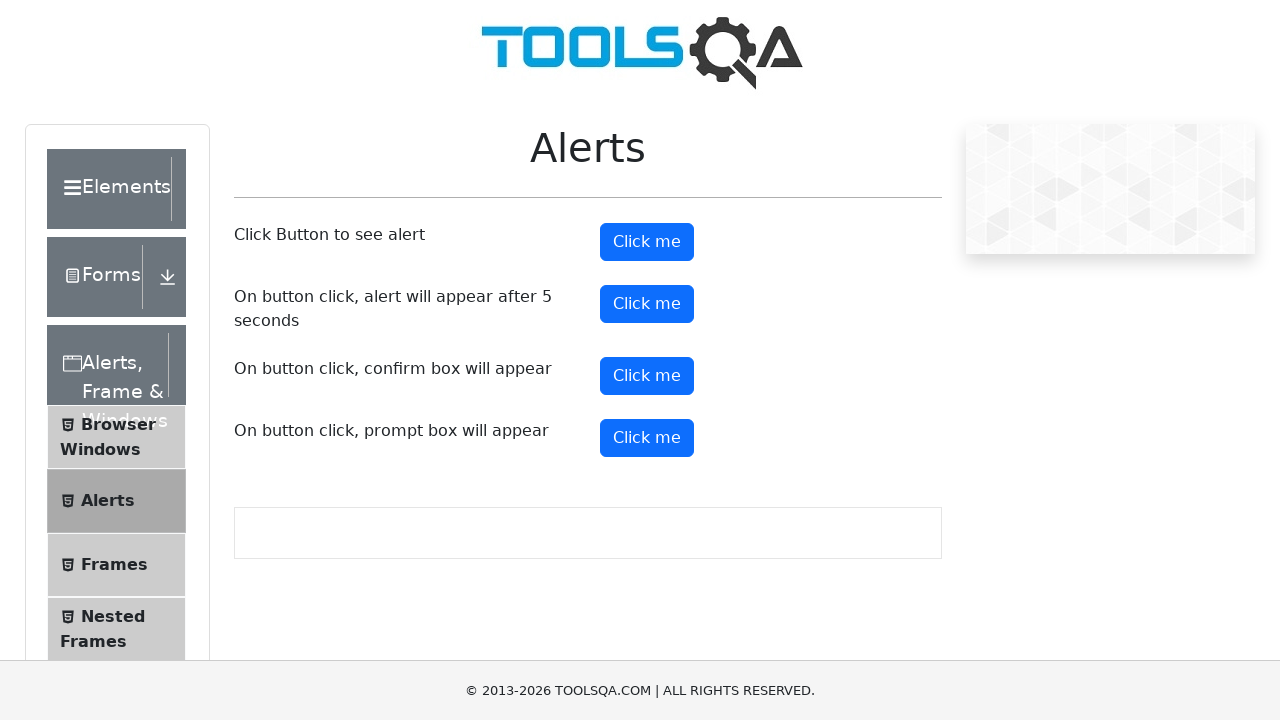

Clicked prompt button to trigger dialog at (647, 438) on #promtButton
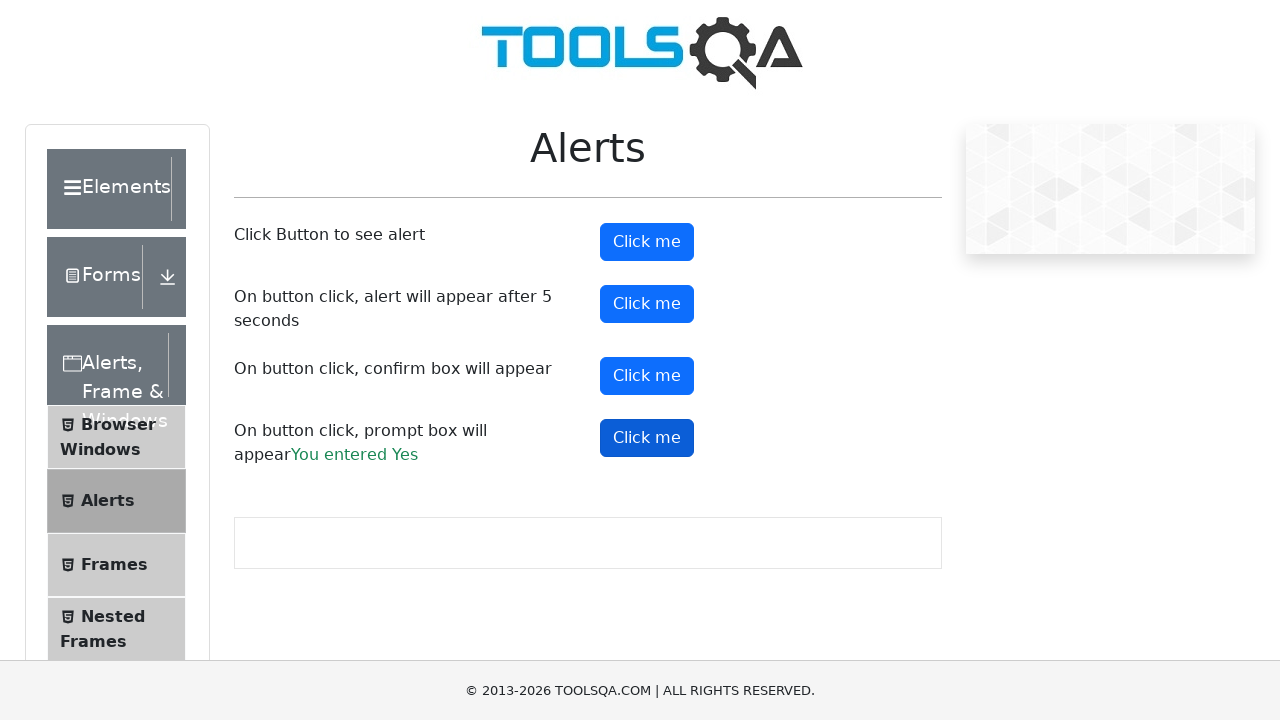

Prompt result text appeared on page
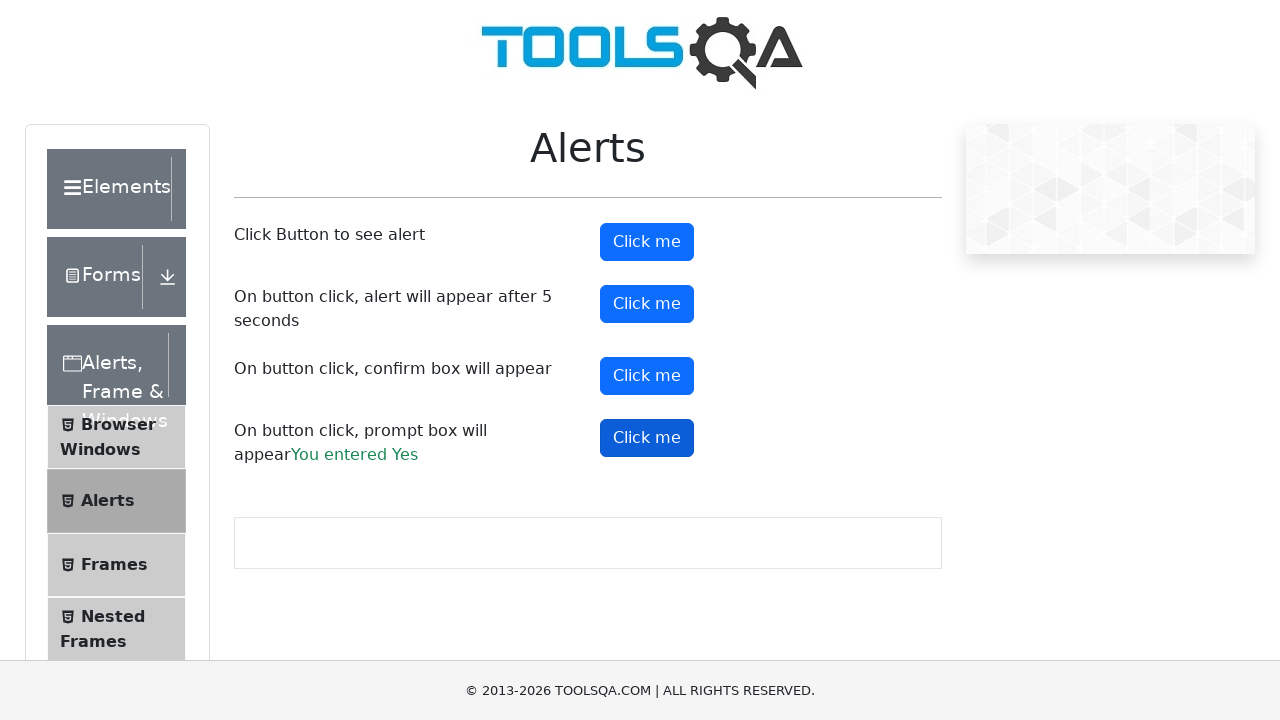

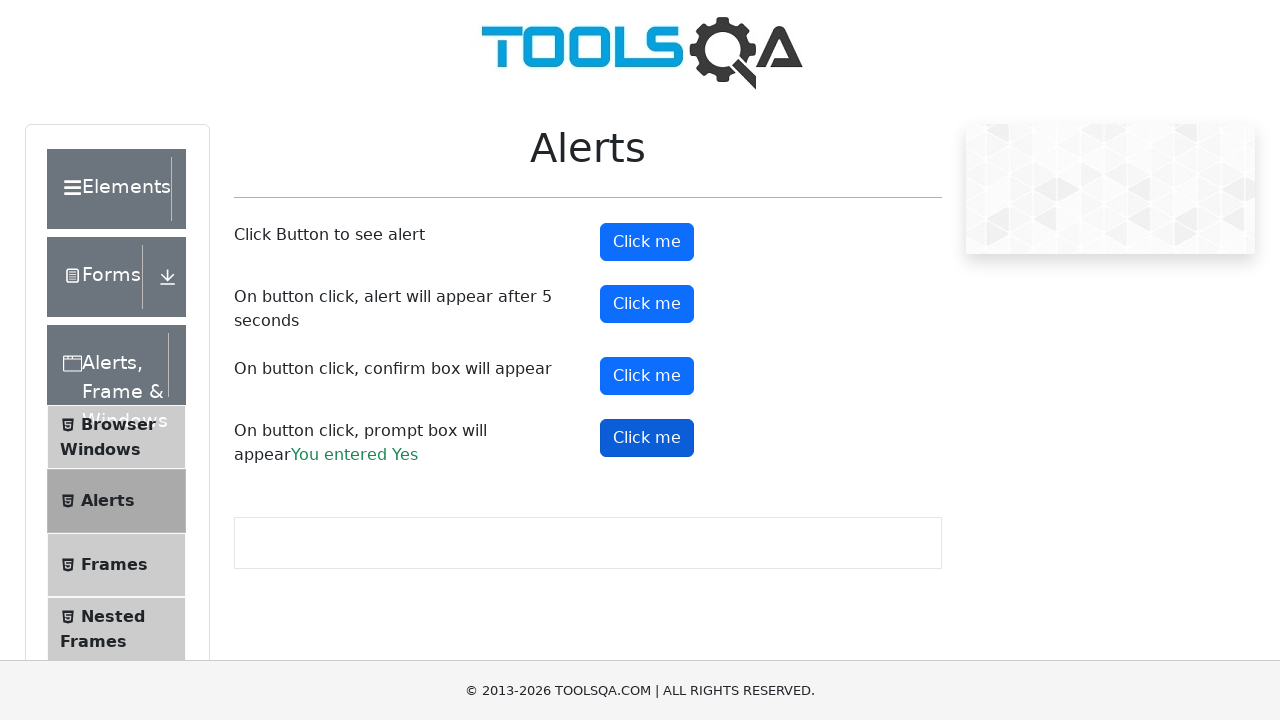